Tests form interaction by extracting a value from an image element's attribute, calculating a mathematical result, filling an input field, checking a checkbox, selecting a radio button, and submitting the form.

Starting URL: http://suninjuly.github.io/get_attribute.html

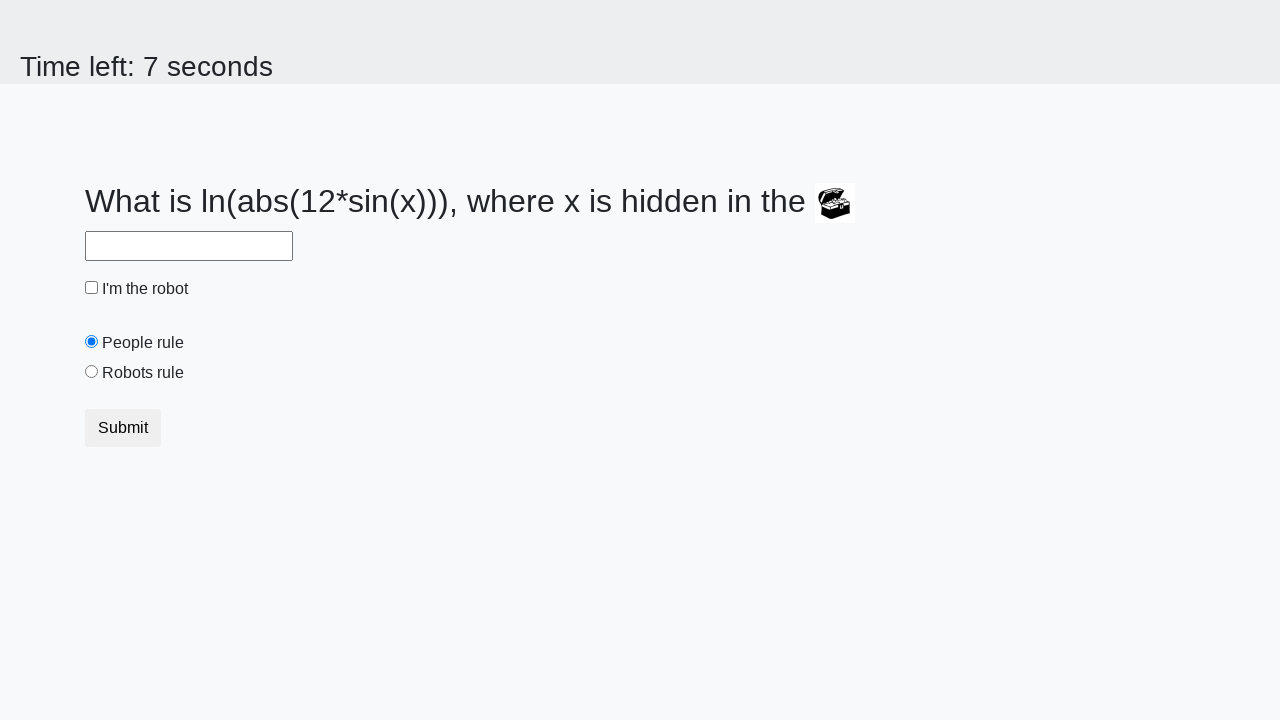

Located treasure image element
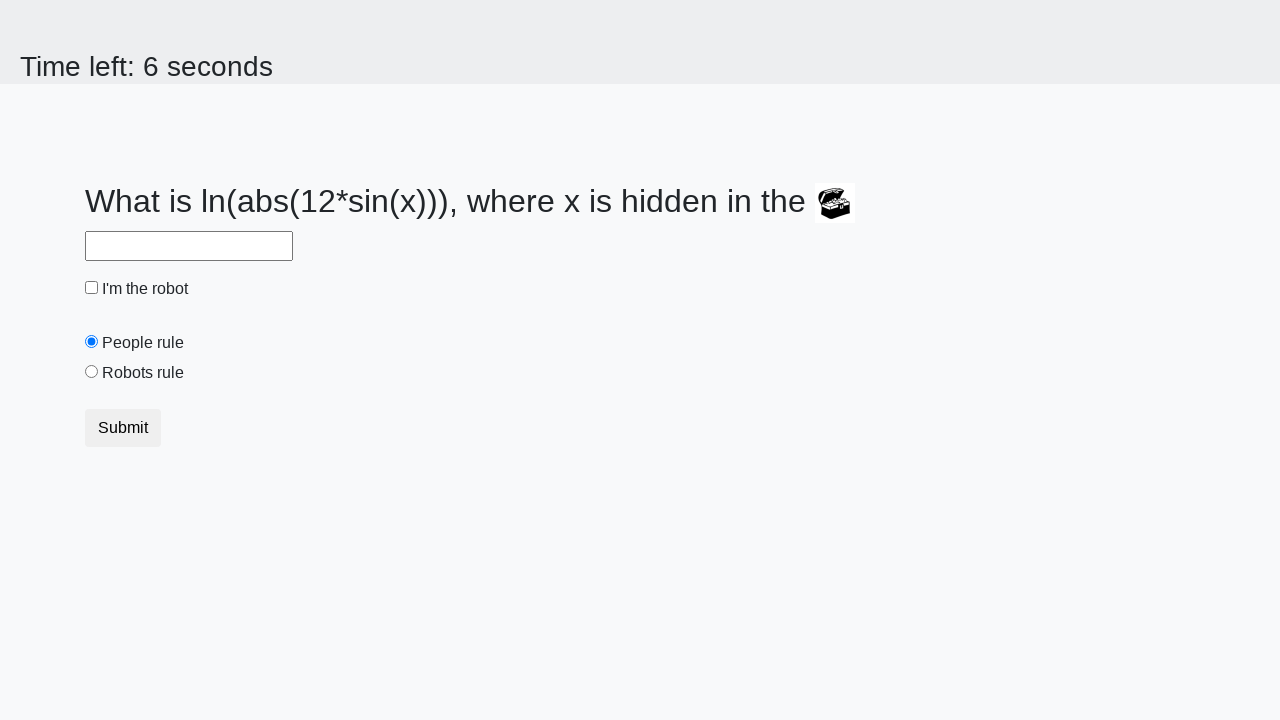

Extracted valuex attribute from treasure image: 699
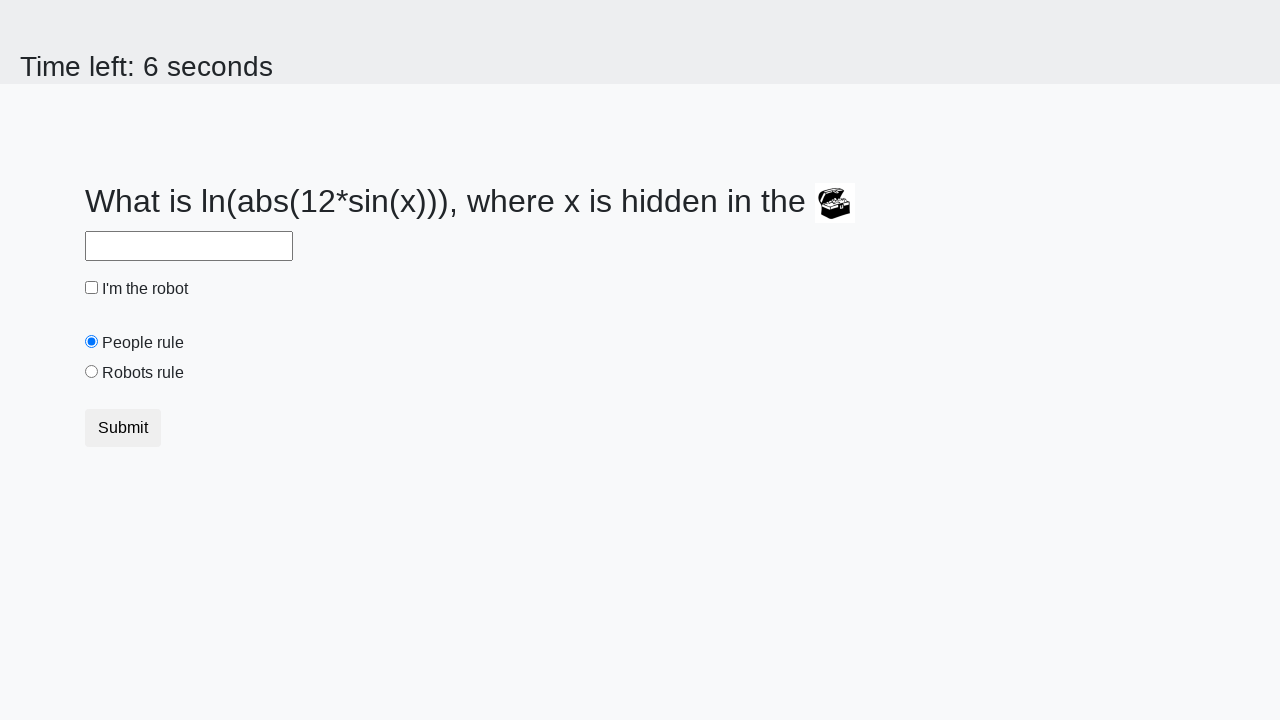

Calculated result: 2.4848971212955693
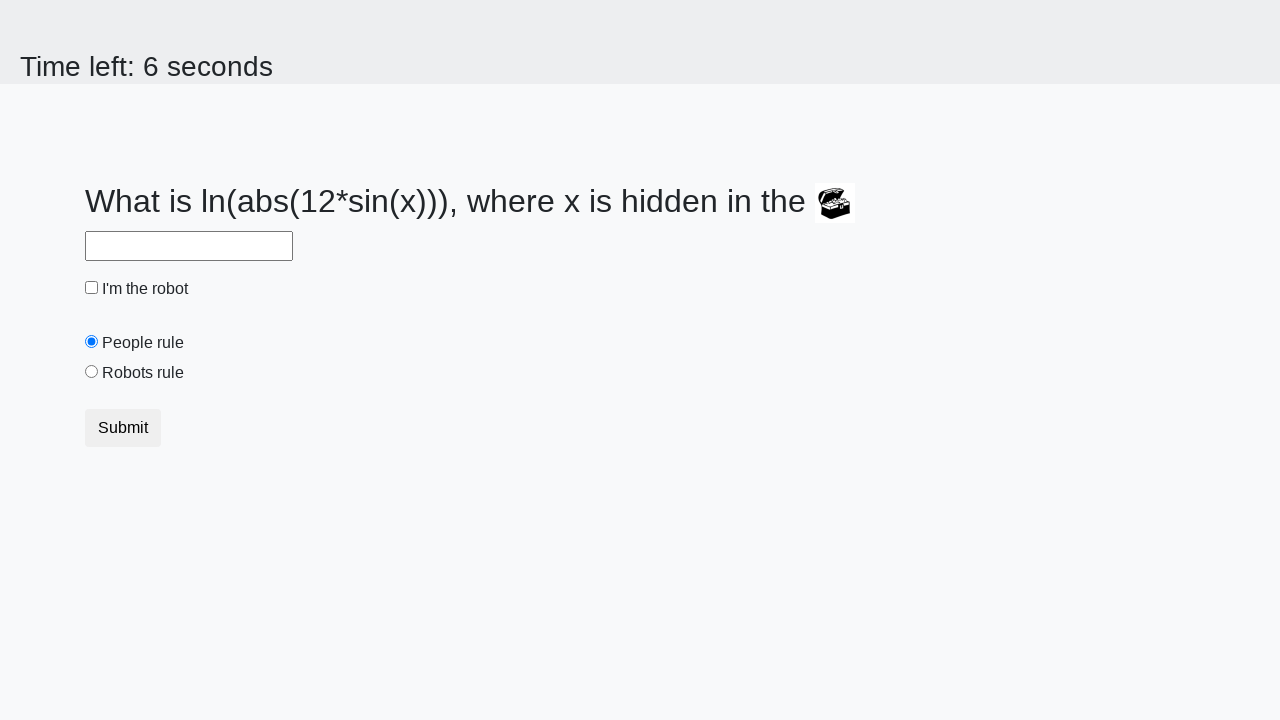

Filled answer field with calculated value: 2.4848971212955693 on input#answer
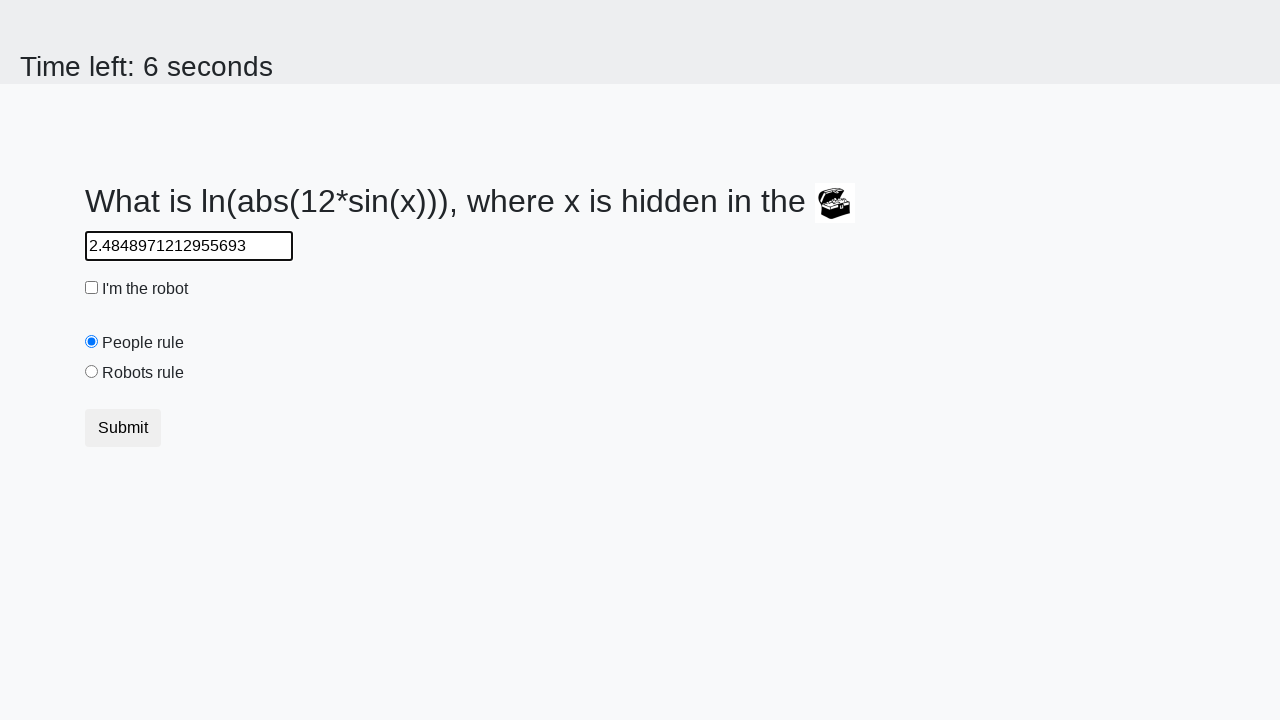

Checked the robot checkbox at (92, 288) on input#robotCheckbox
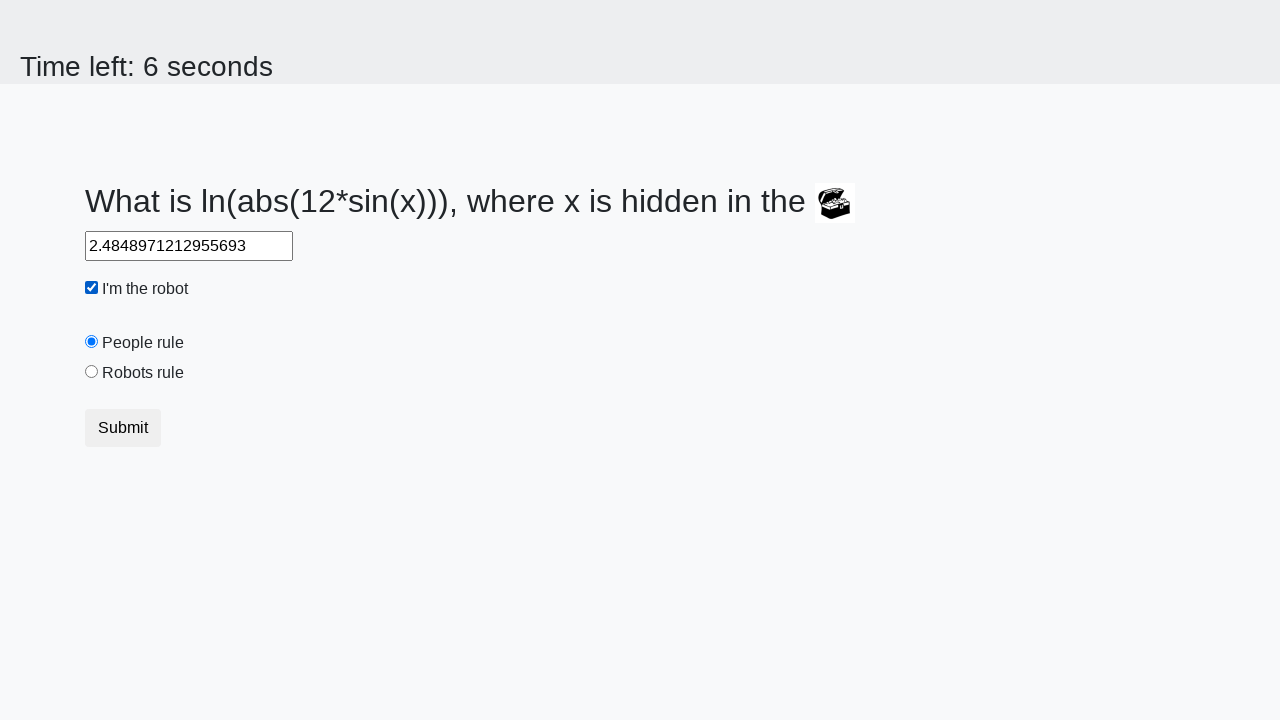

Selected the robots rule radio button at (92, 372) on input#robotsRule
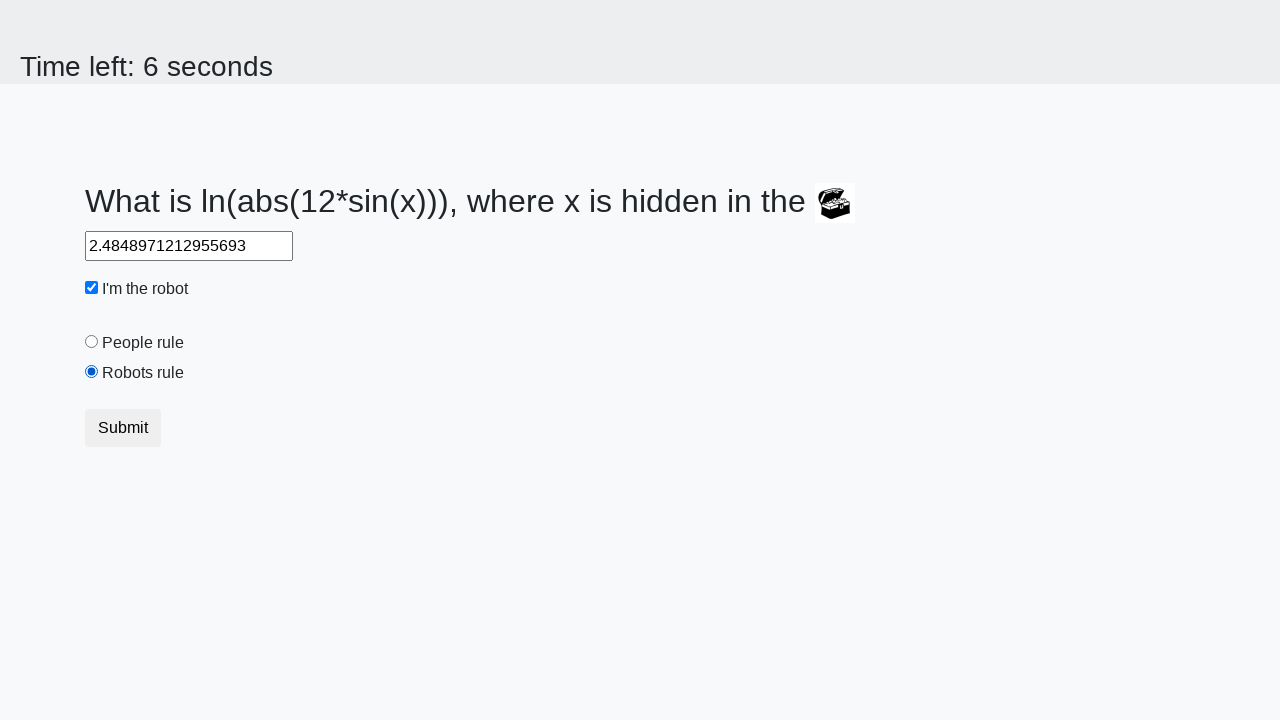

Clicked submit button to submit the form at (123, 428) on button[type="submit"]
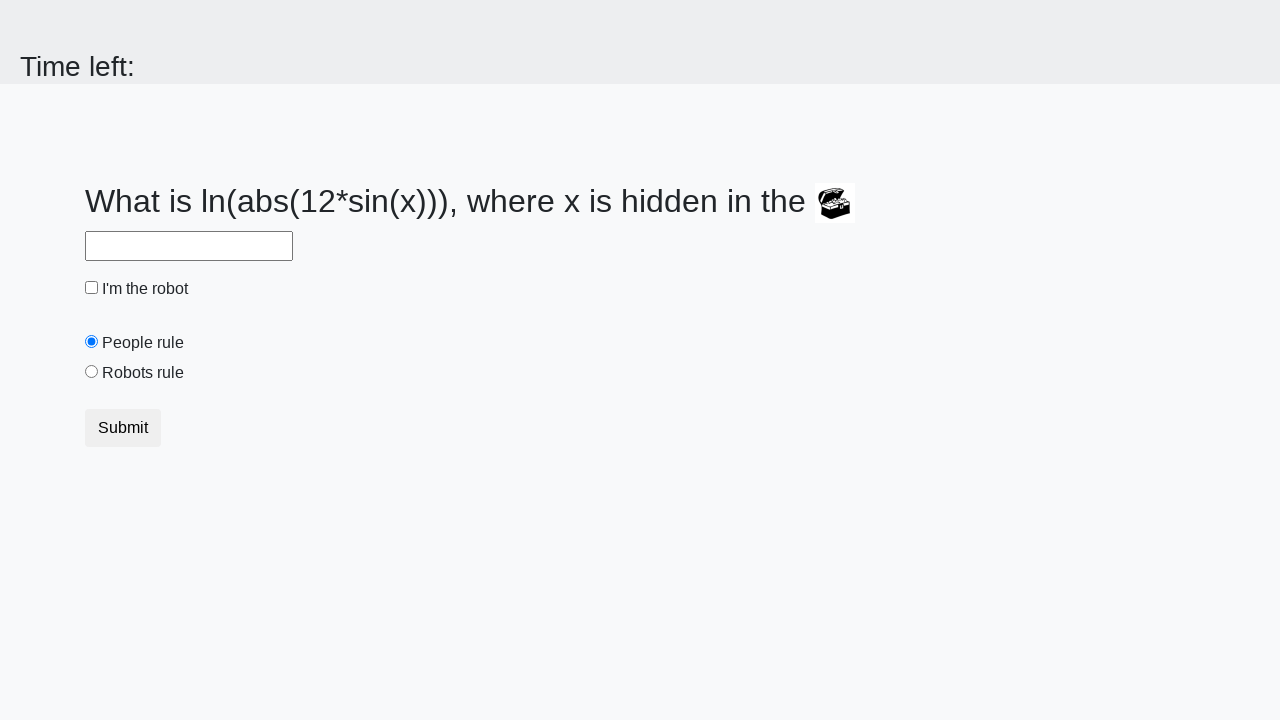

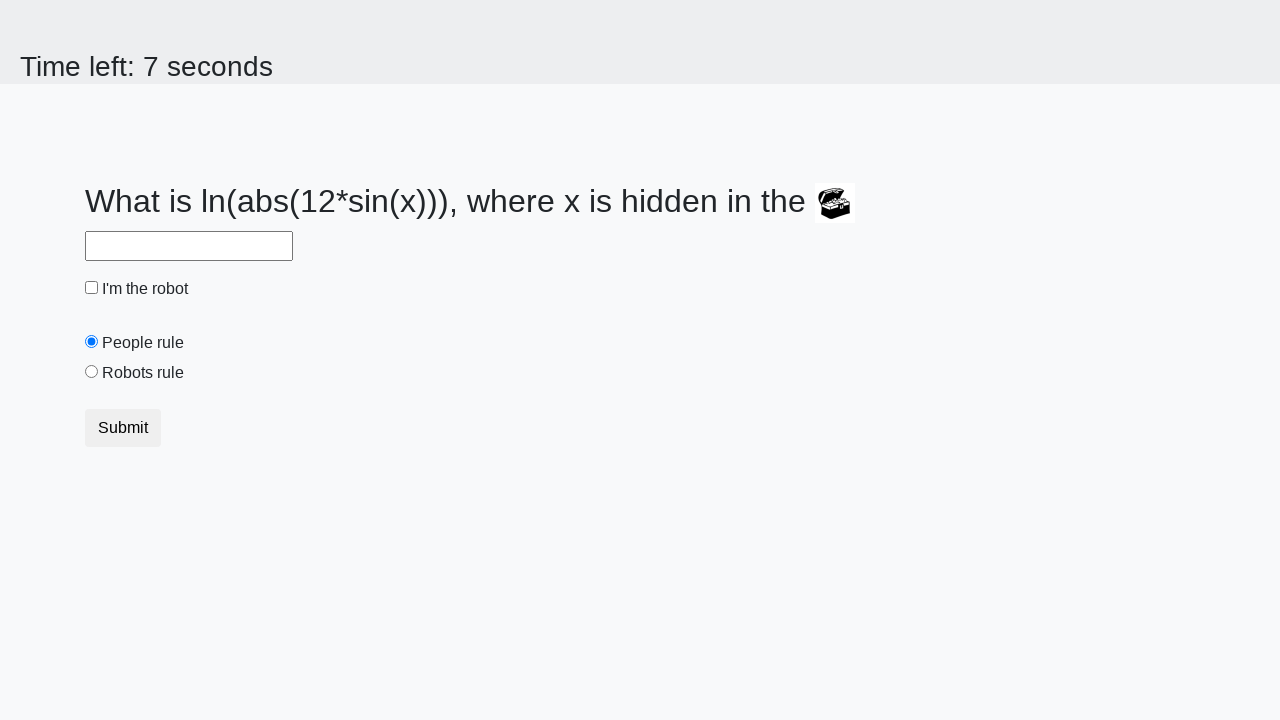